Tests multiple browser window handling by clicking social media links (LinkedIn, Twitter, Facebook, YouTube) in the footer, then switches to the Facebook window and closes it.

Starting URL: https://opensource-demo.orangehrmlive.com/

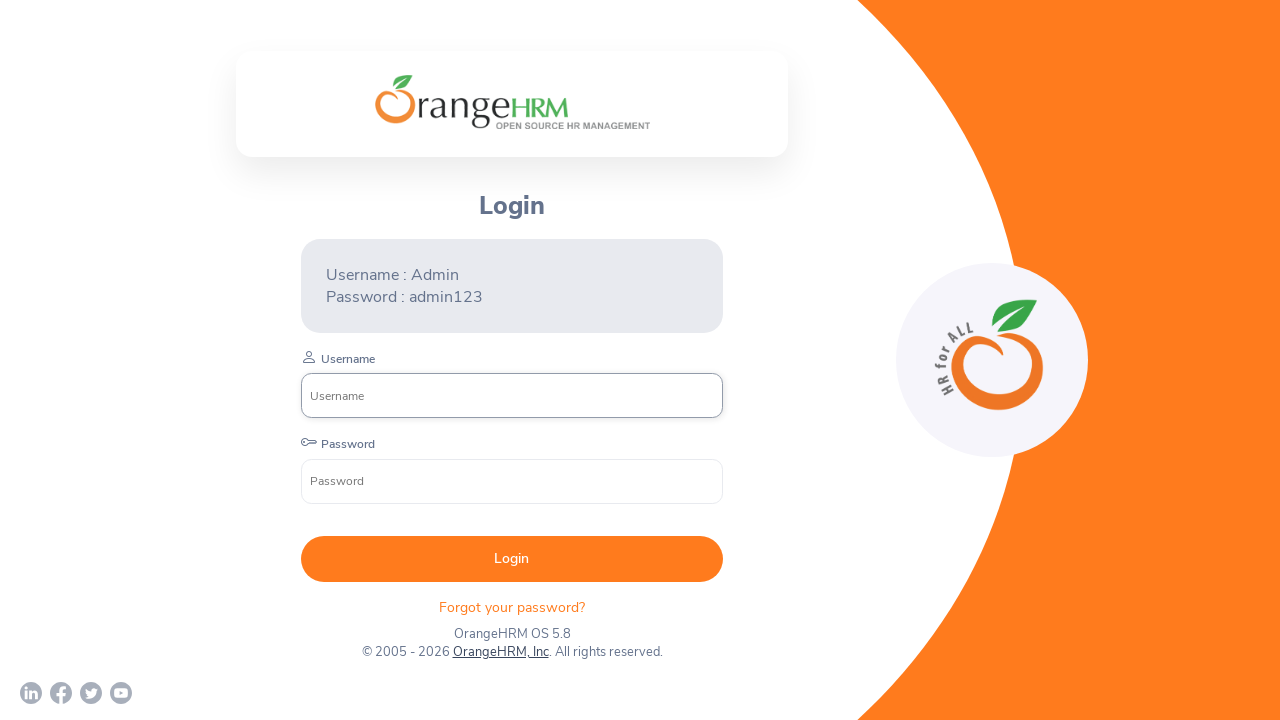

Waited for social media links in footer to be visible
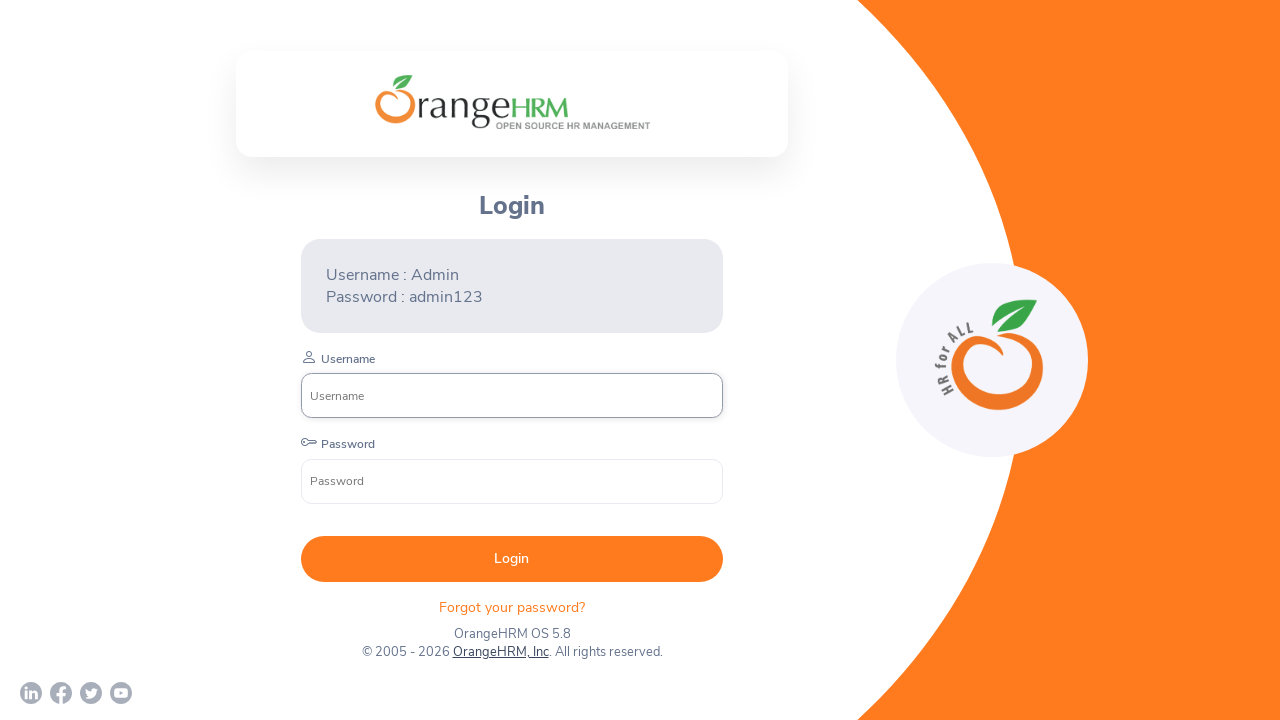

Scrolled LinkedIn link into view
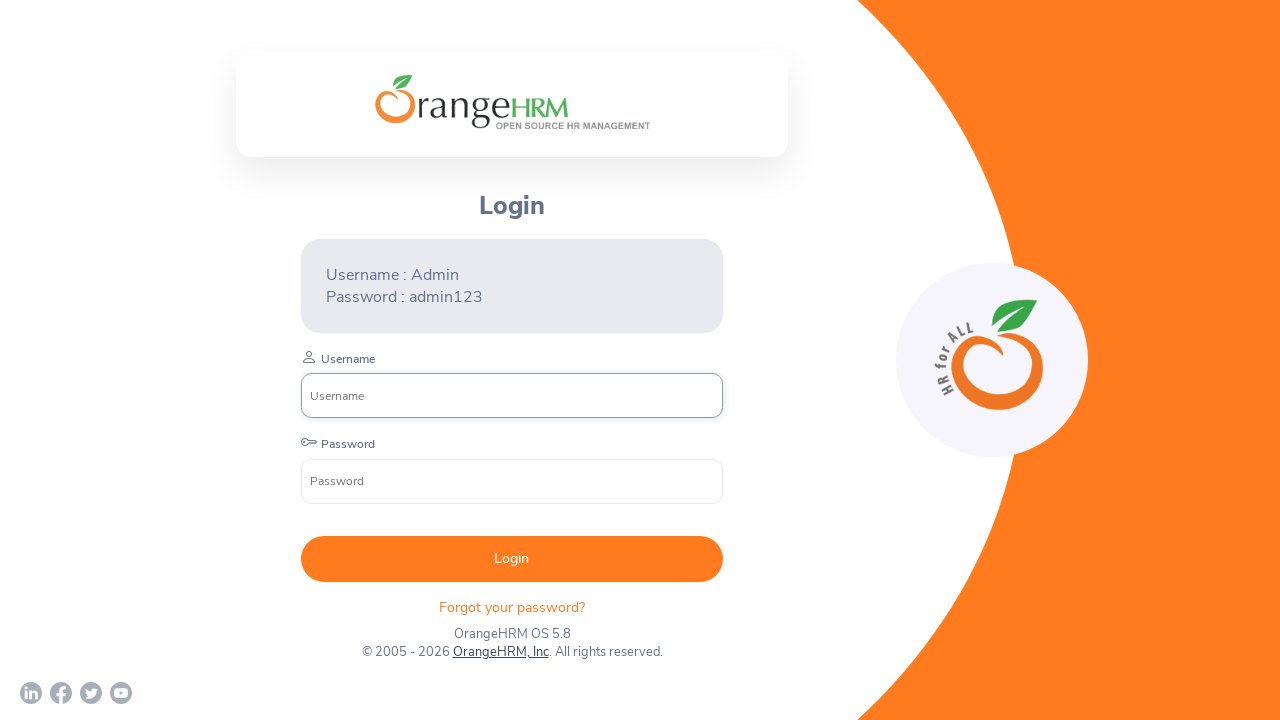

Clicked LinkedIn social media link in footer at (31, 693) on xpath=//div[contains(@class,'login-footer-sm')]/a[contains(@href,'linkedin')]
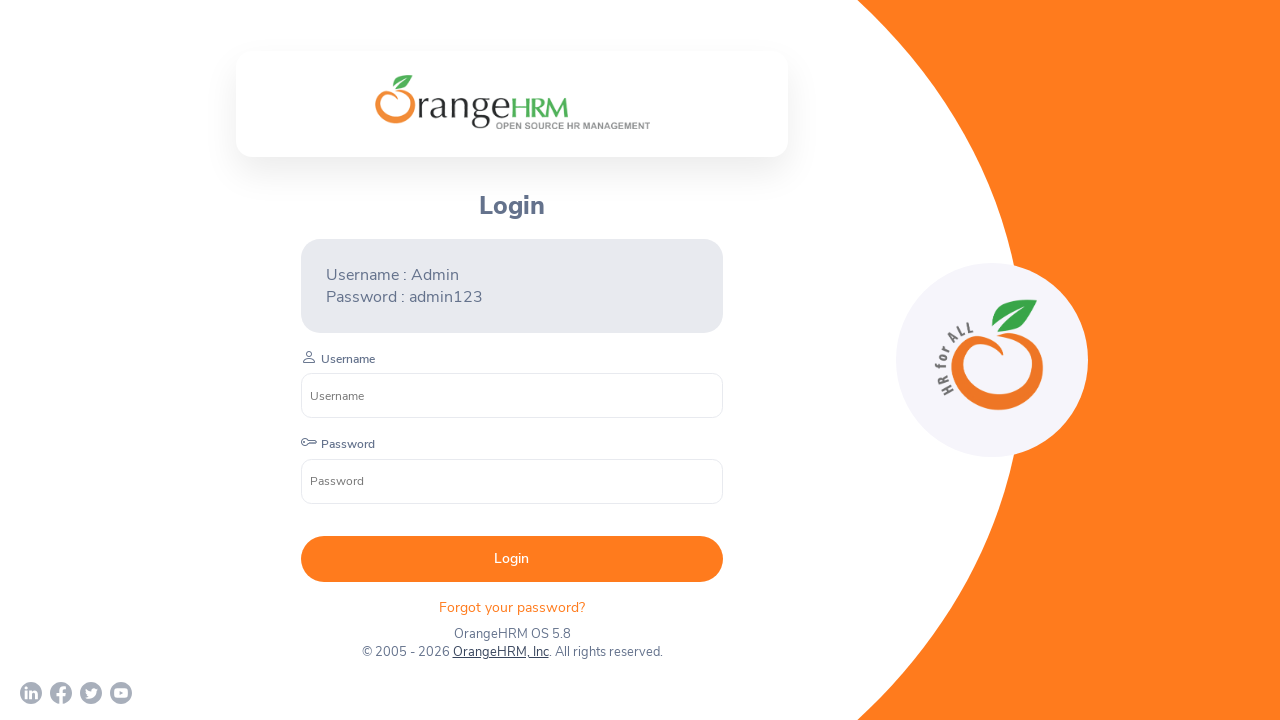

Scrolled Twitter link into view
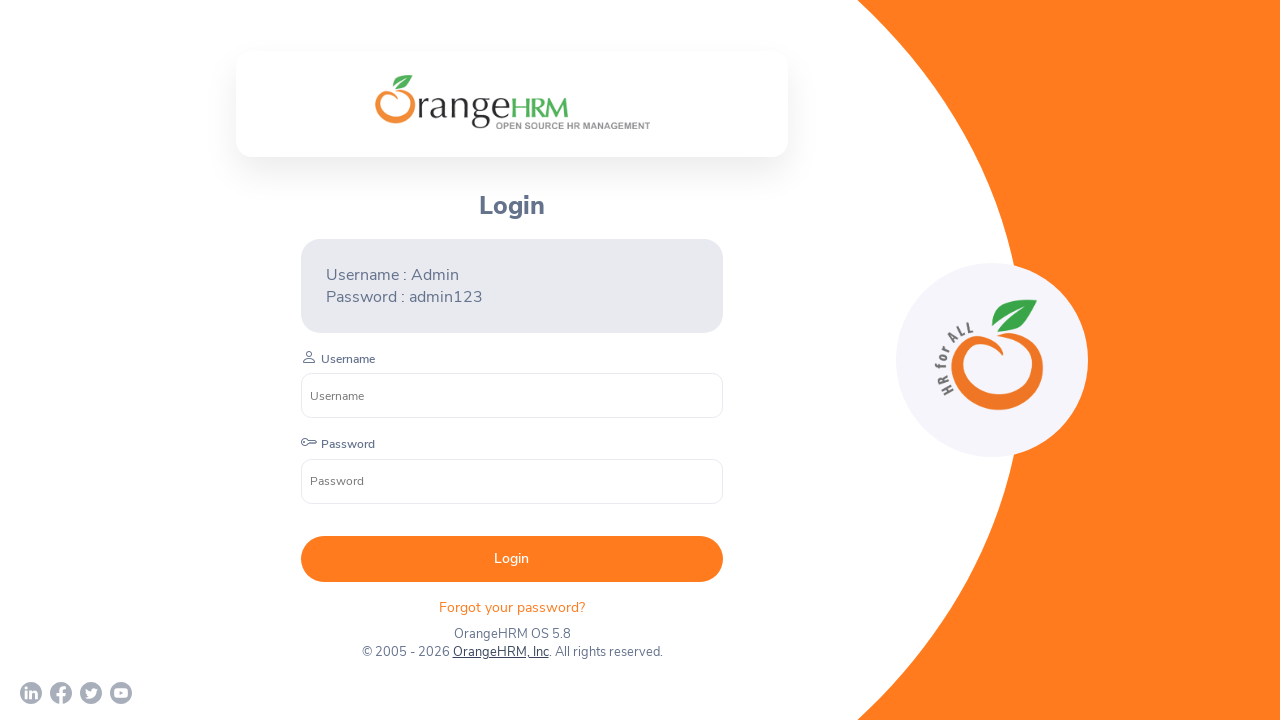

Clicked Twitter social media link in footer at (91, 693) on xpath=//div[contains(@class,'login-footer-sm')]/a[contains(@href,'twitter')]
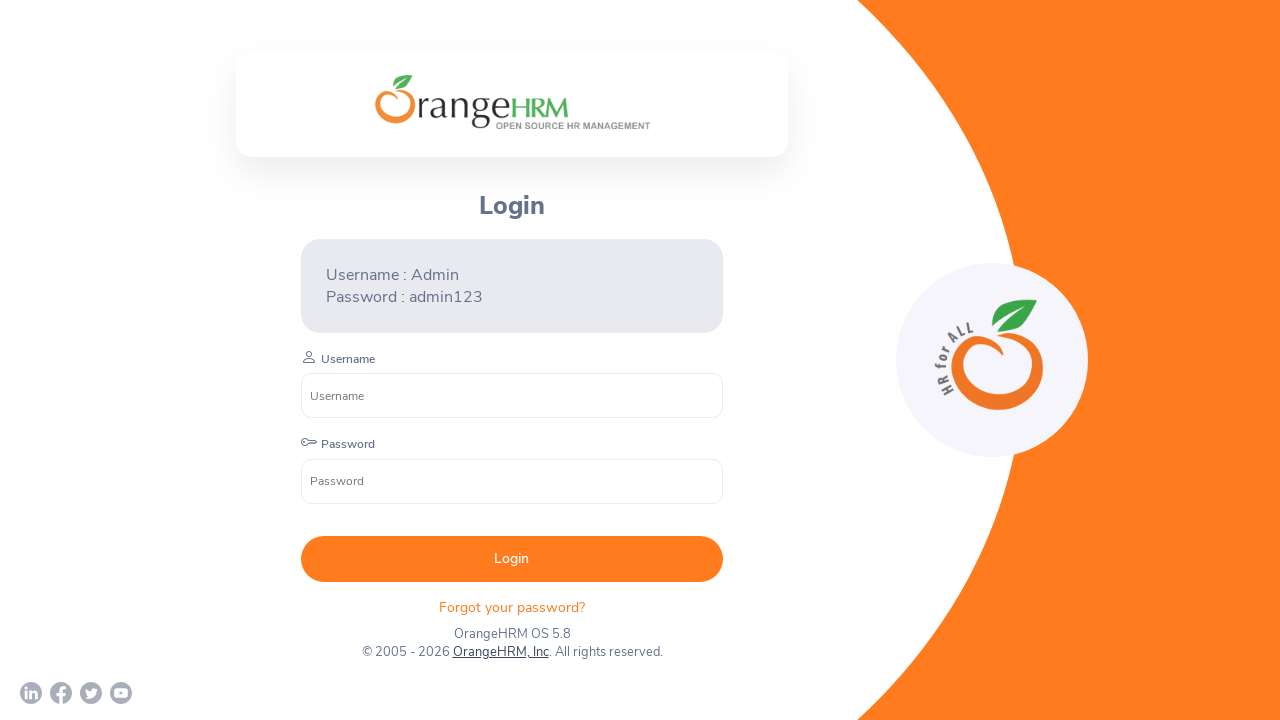

Scrolled Facebook link into view
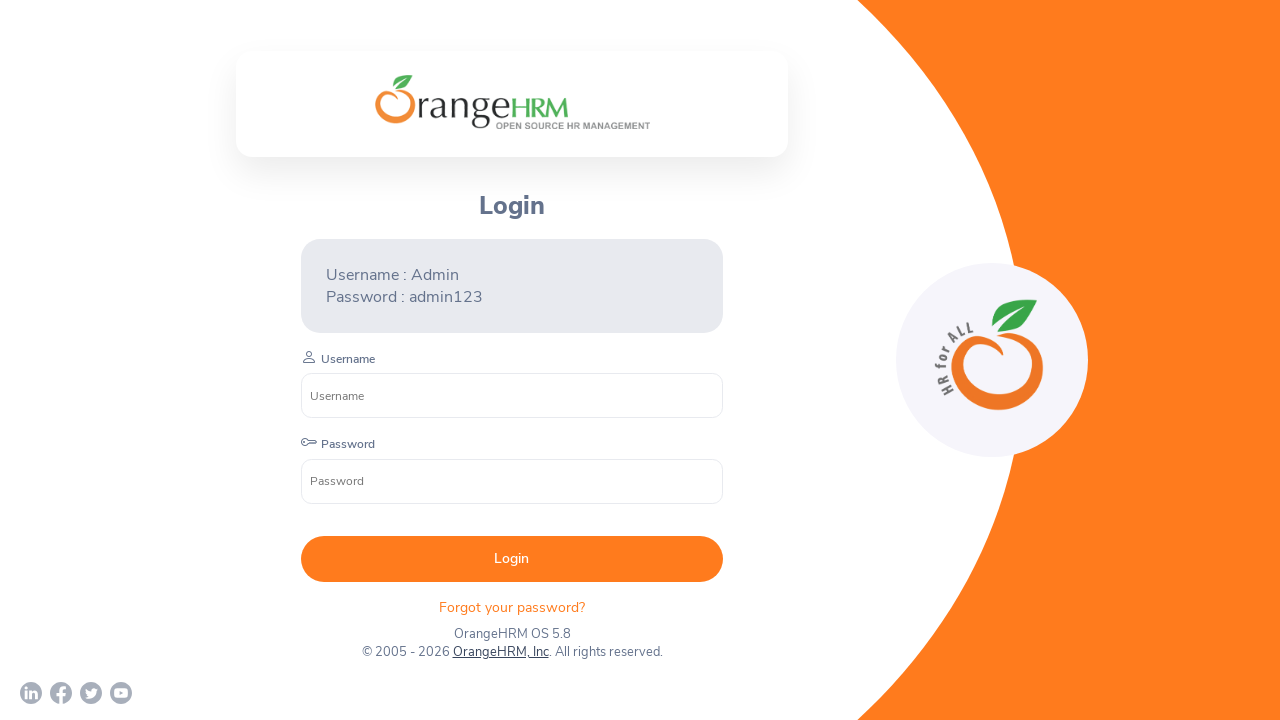

Clicked Facebook social media link in footer at (61, 693) on xpath=//div[contains(@class,'login-footer-sm')]/a[contains(@href,'facebook')]
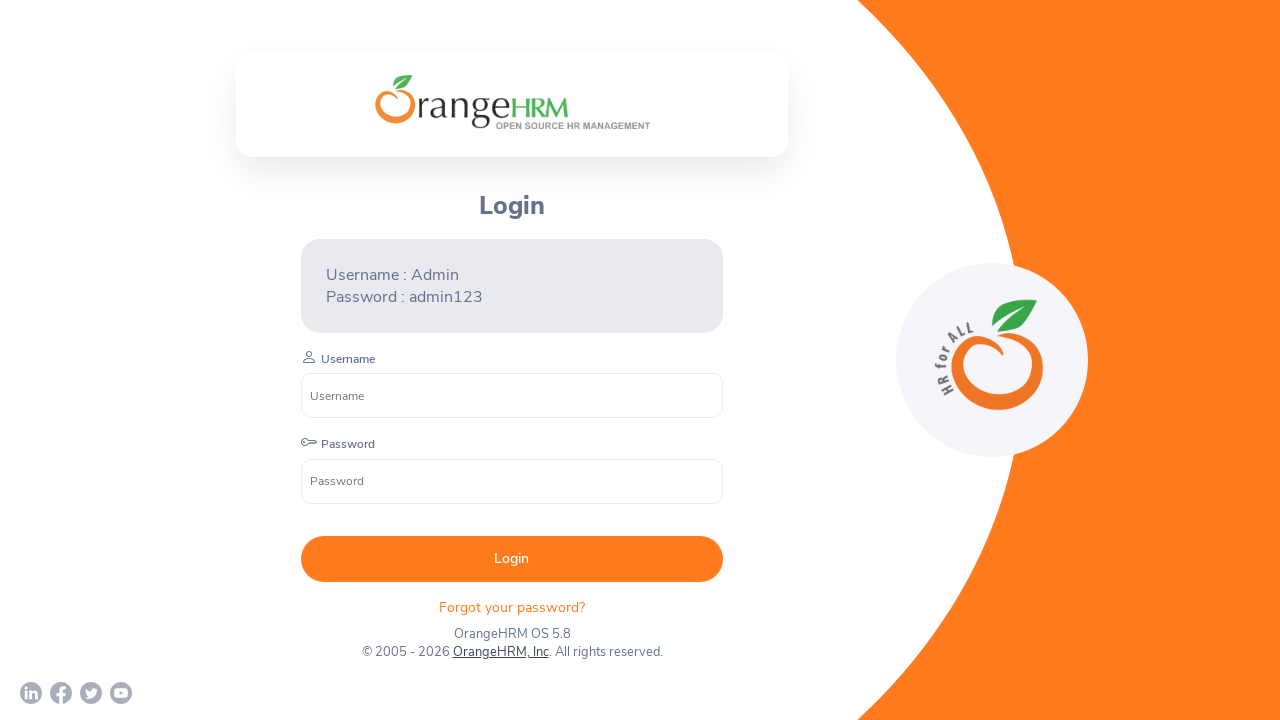

Scrolled YouTube link into view
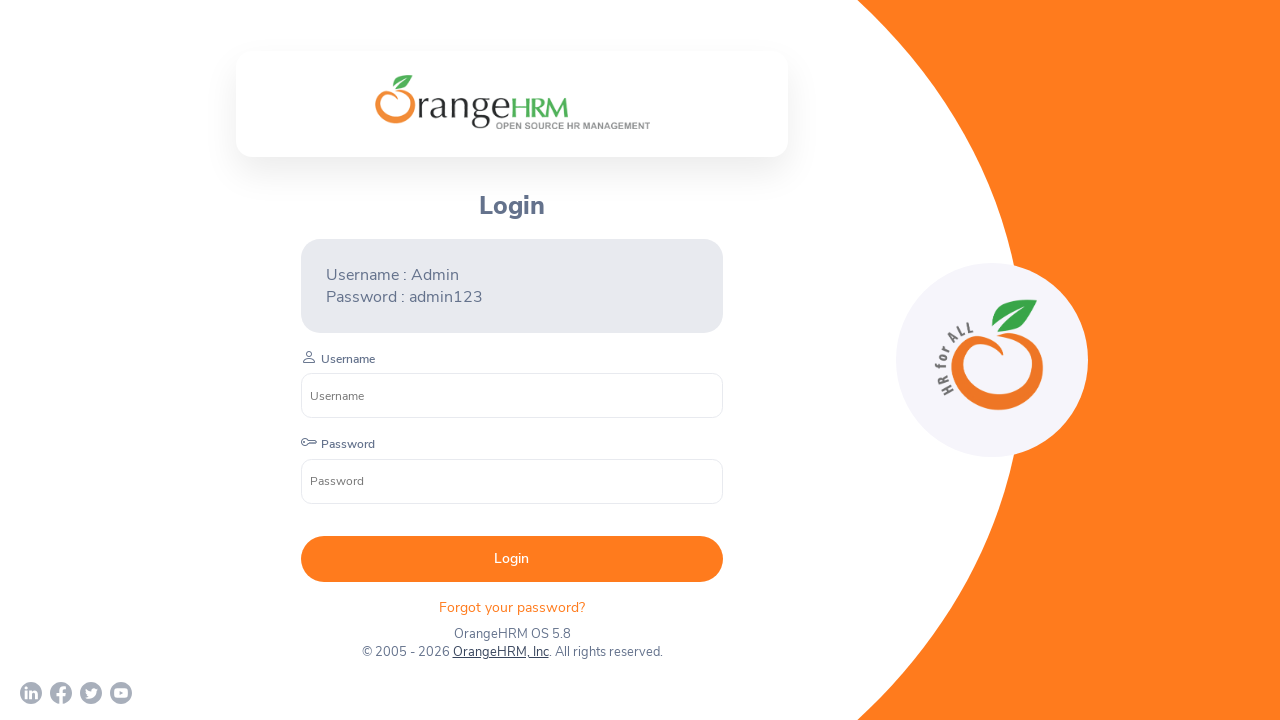

Clicked YouTube social media link in footer at (121, 693) on xpath=//div[contains(@class,'login-footer-sm')]/a[contains(@href,'youtube')]
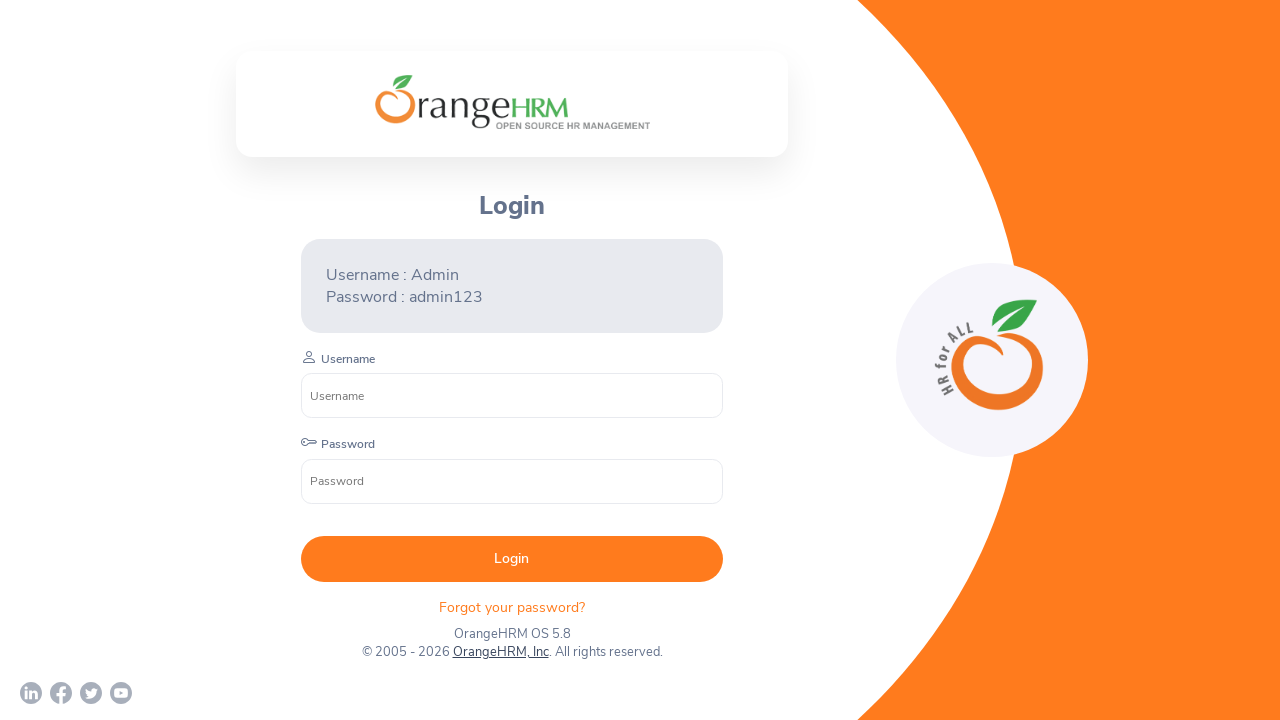

Retrieved all open browser windows/tabs
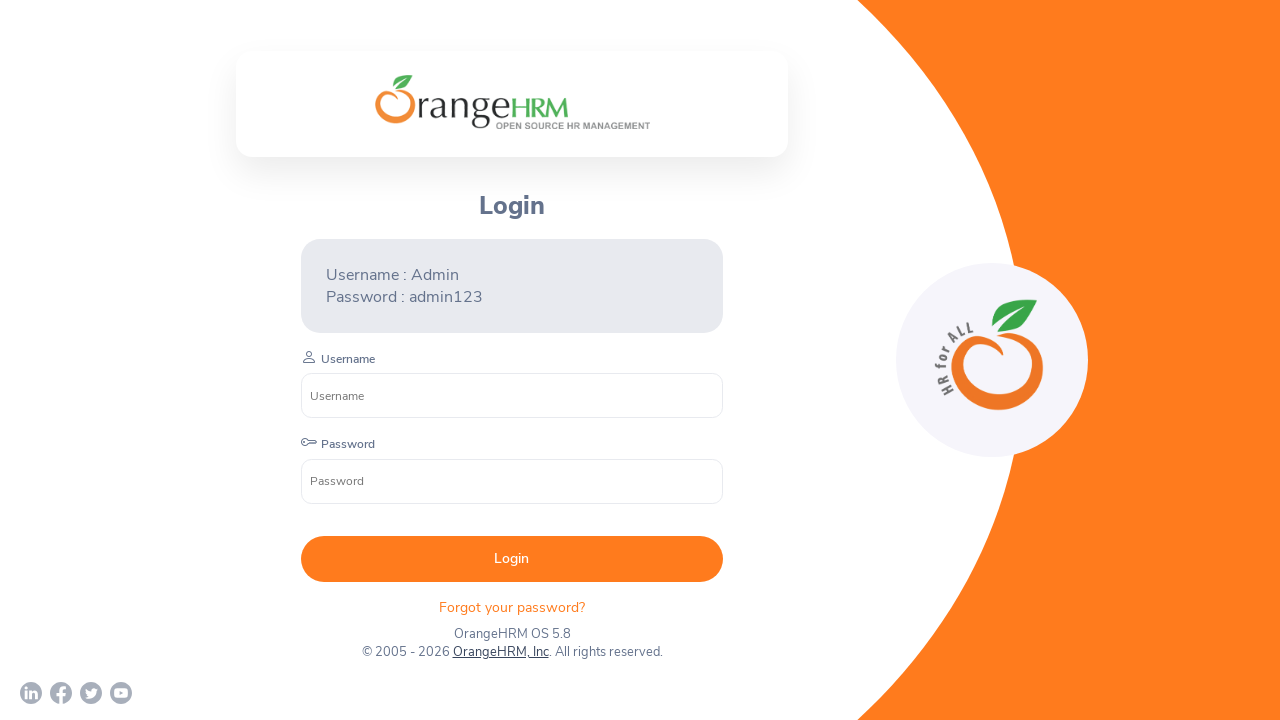

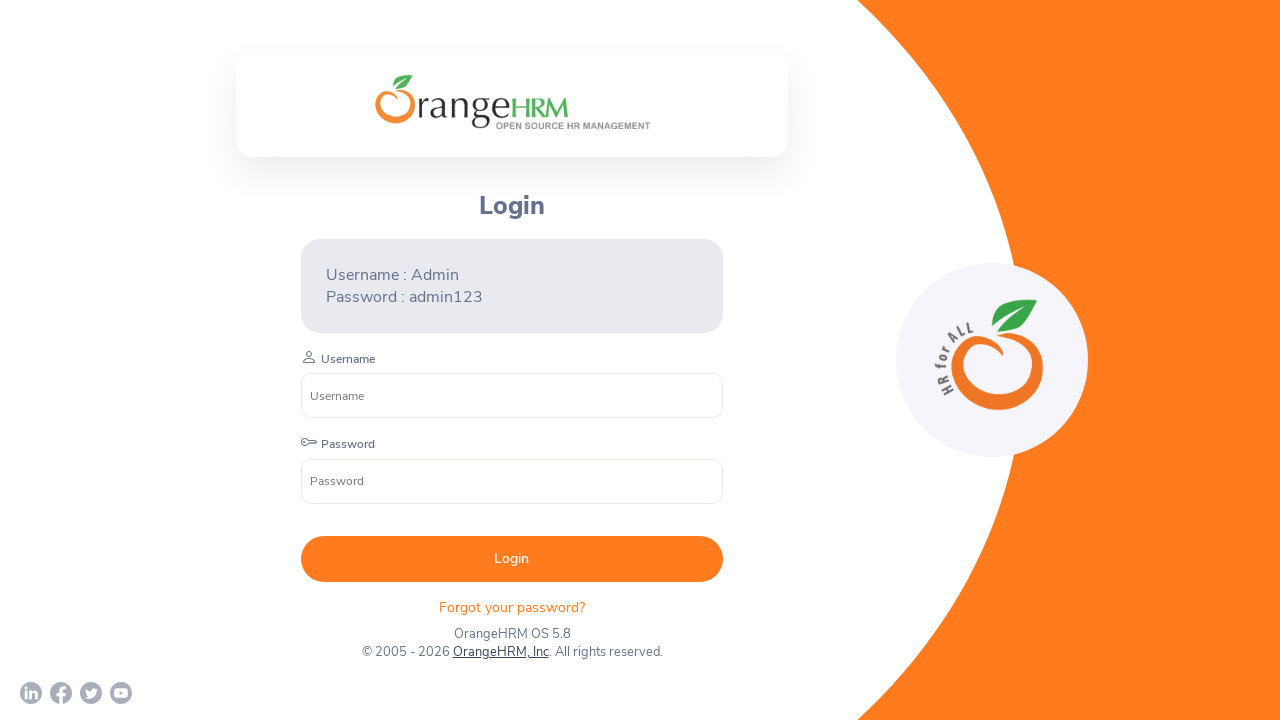